Tests if the triangle calculator correctly identifies a scalene triangle by entering sides 3, 4.1, 5

Starting URL: http://www.vanilton.net/triangulo/#

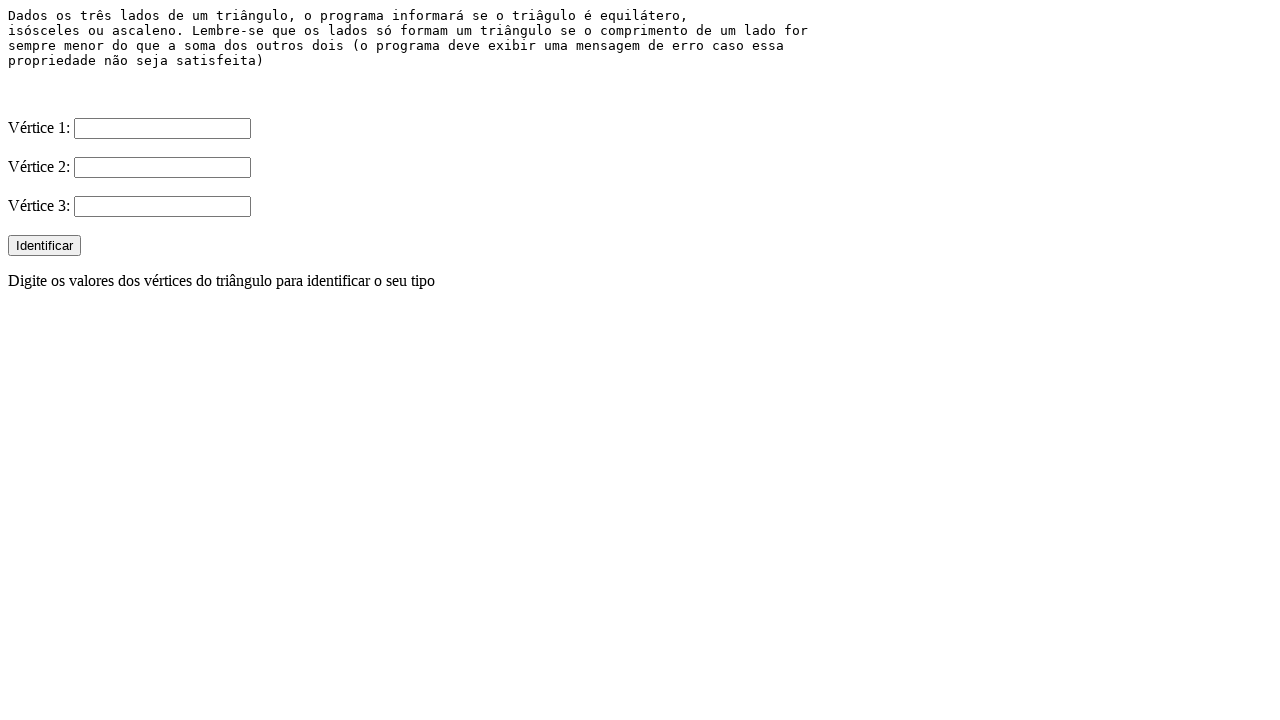

Filled first triangle side with value 3 on input[name='V1']
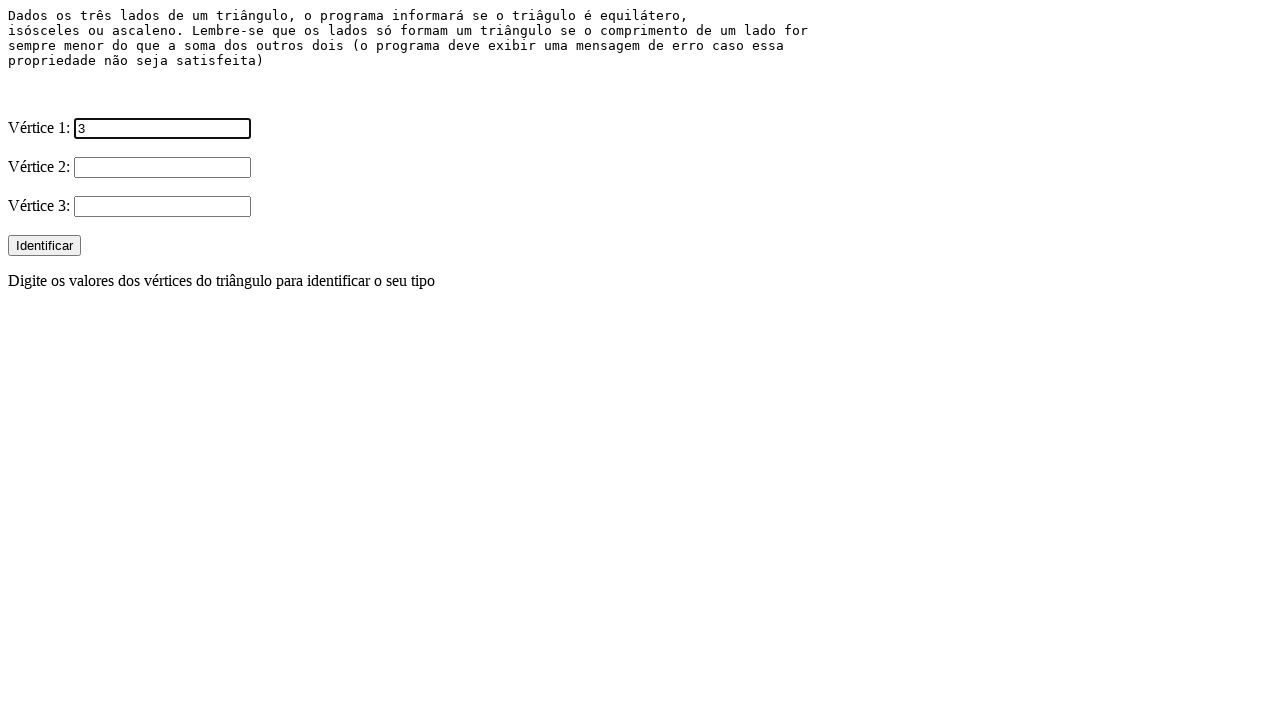

Filled second triangle side with value 4.1 on input[name='V2']
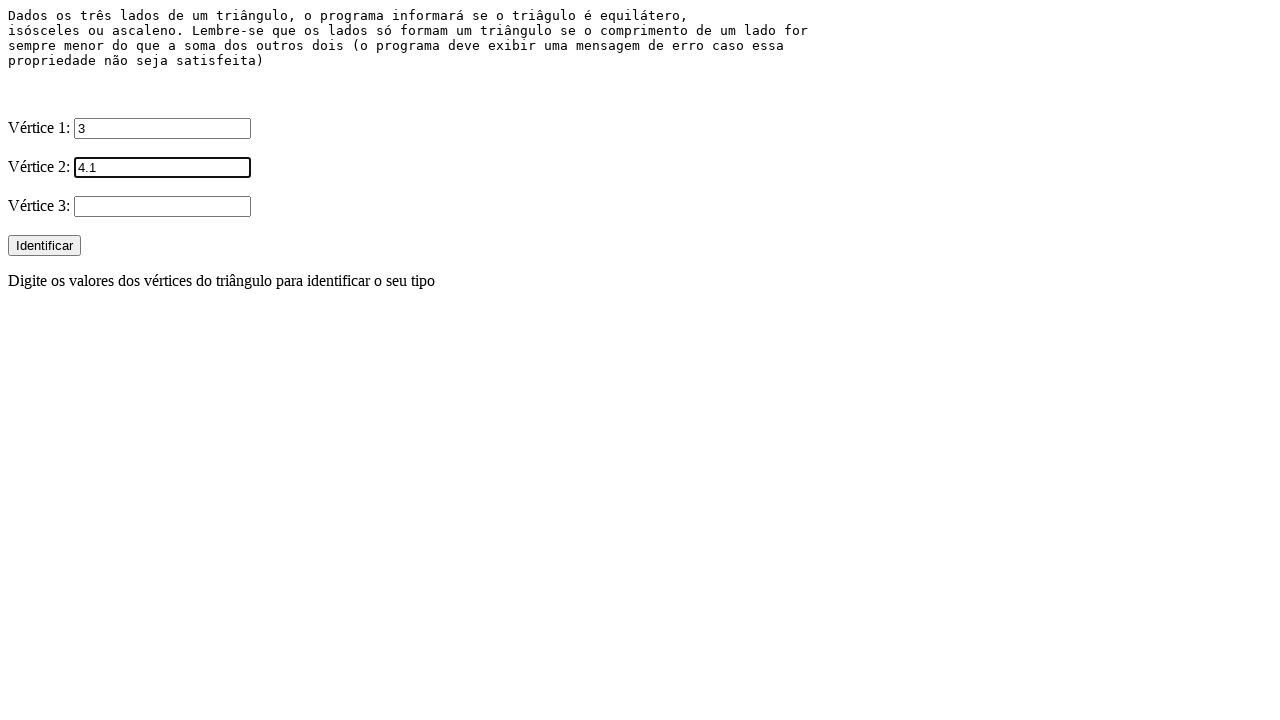

Filled third triangle side with value 5 on input[name='V3']
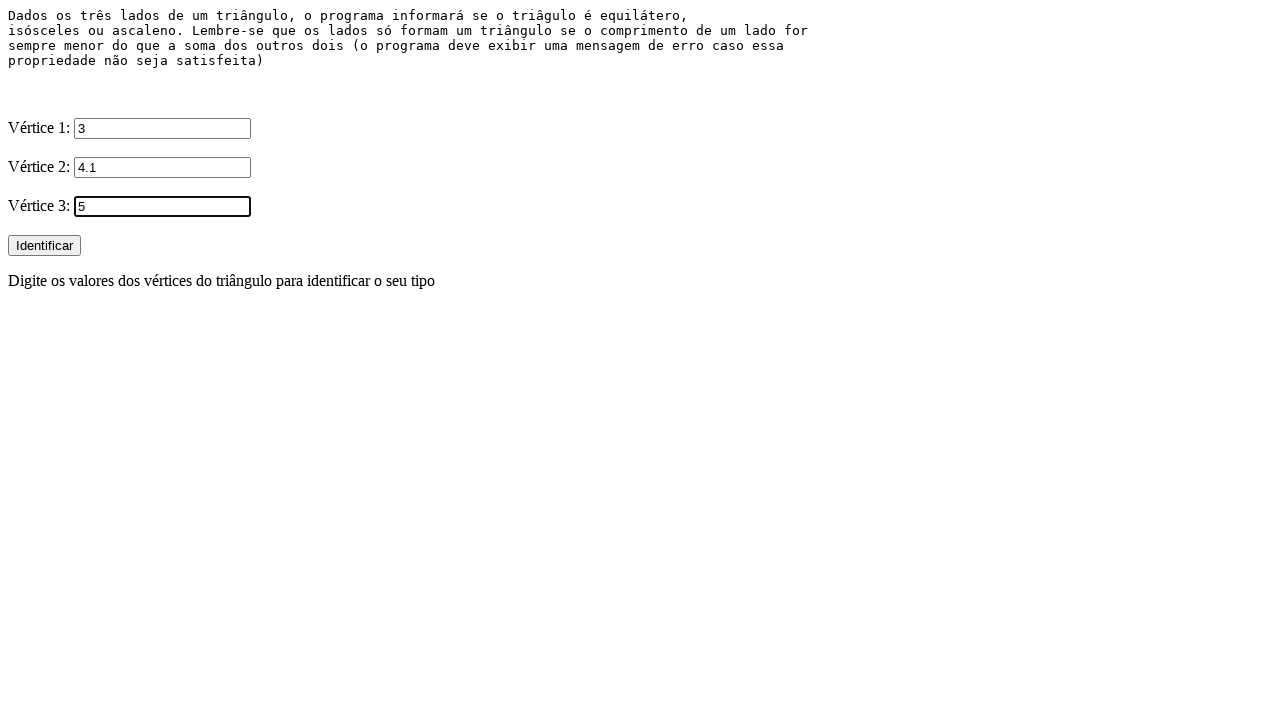

Submitted triangle calculator form by pressing Enter on input >> nth=0
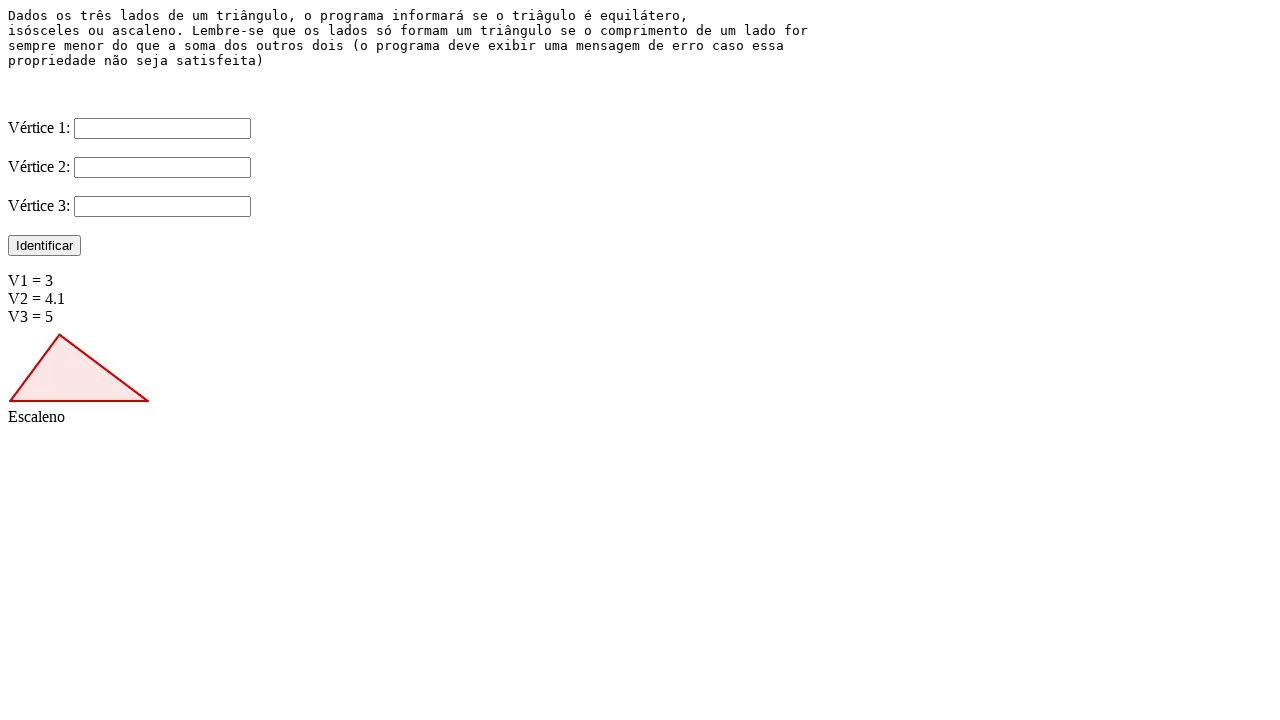

Triangle classification result loaded - scalene triangle identified
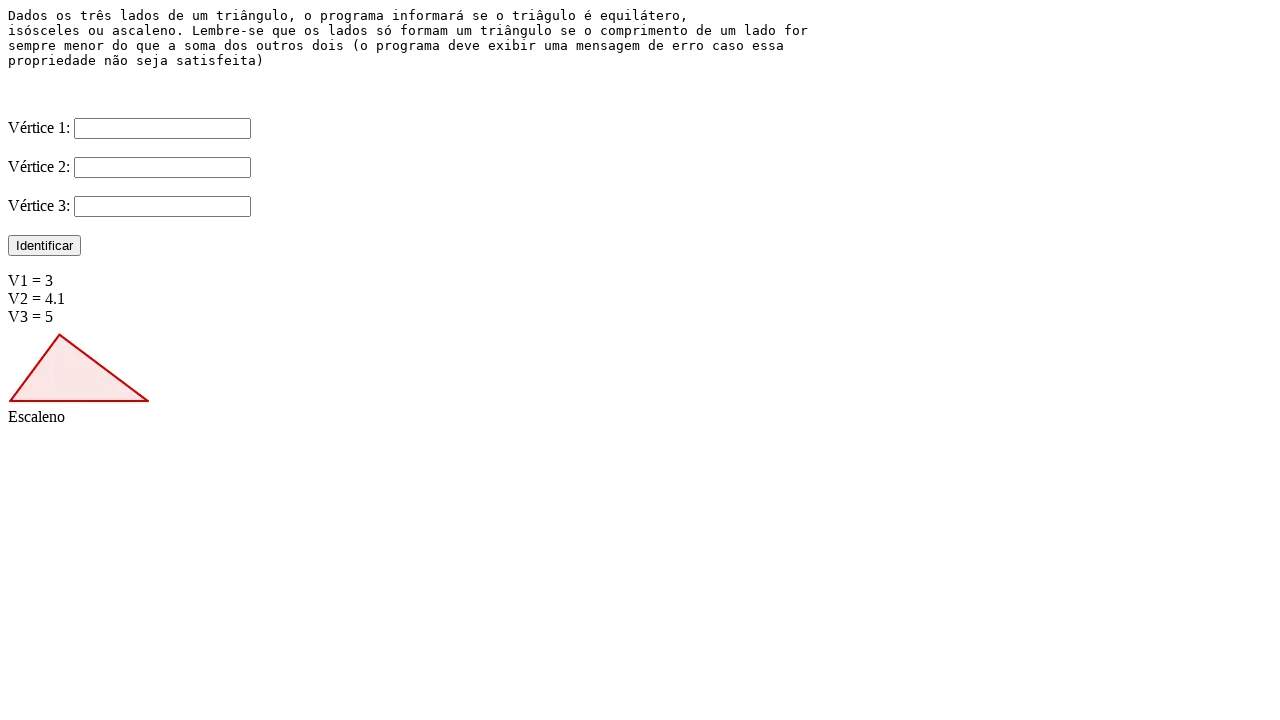

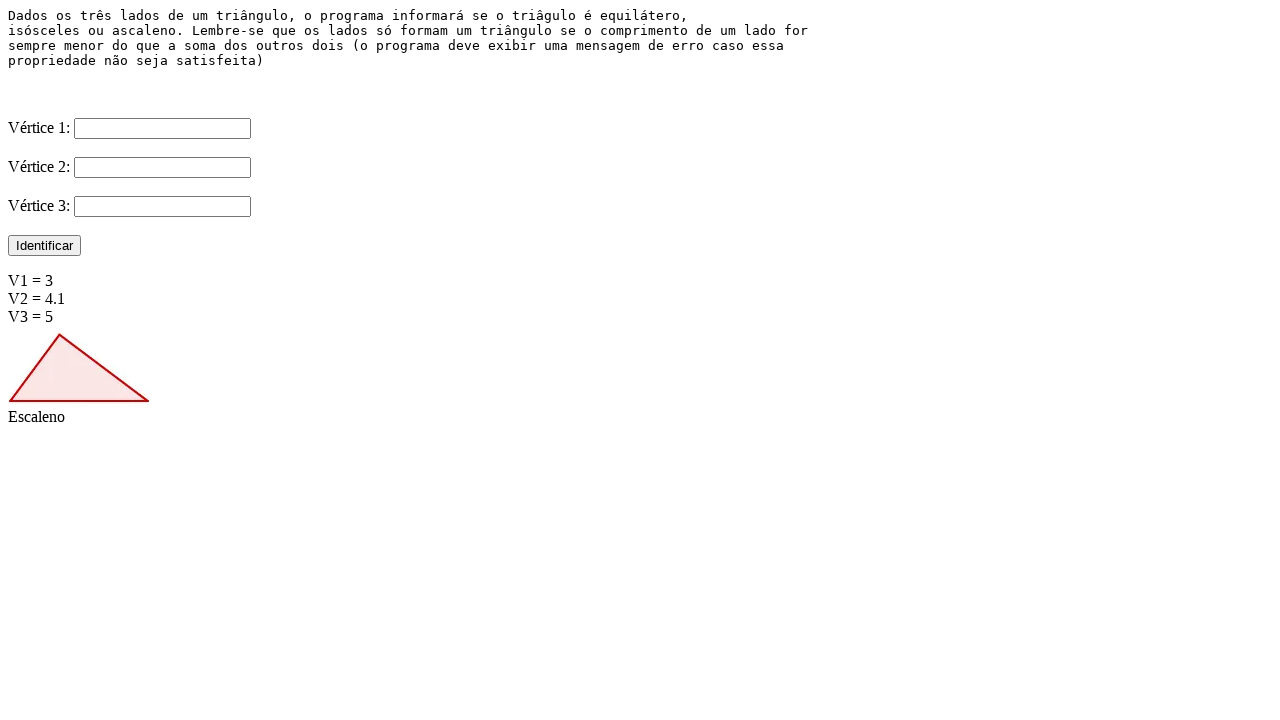